Navigates to VILT Group website and verifies the page loads

Starting URL: https://www.vilt-group.com/en/

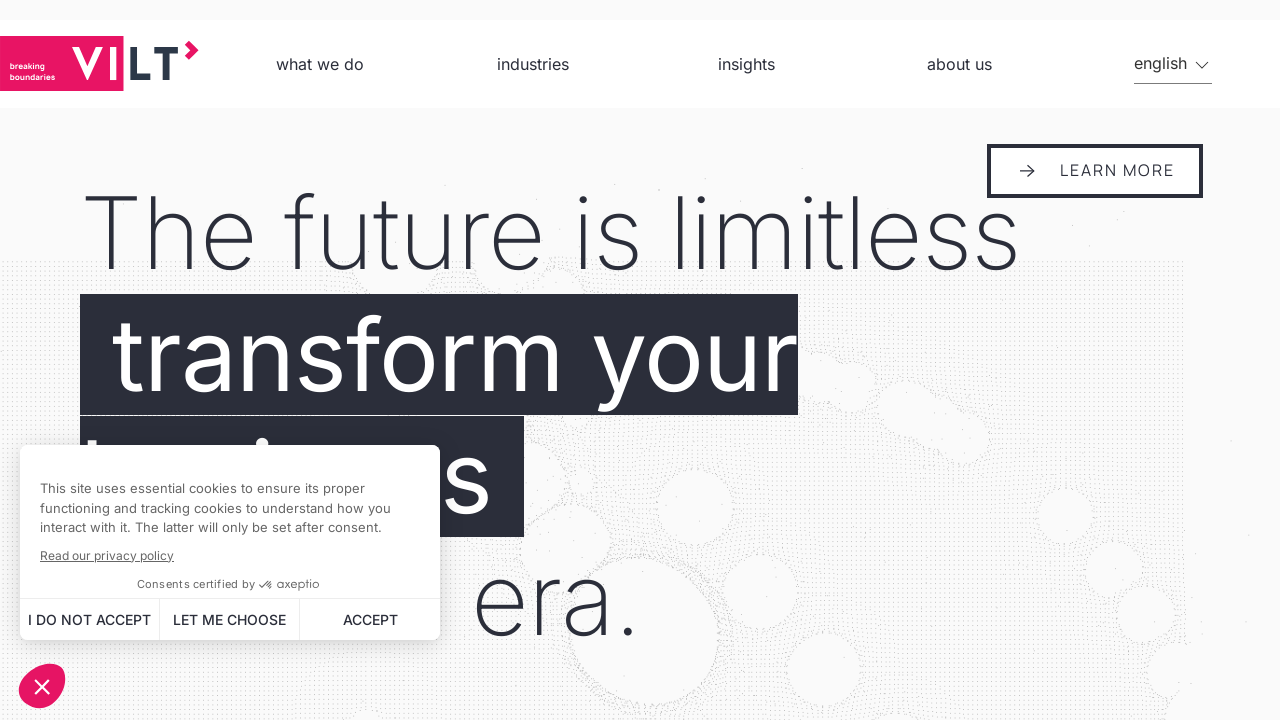

Waited for page to fully load with networkidle state
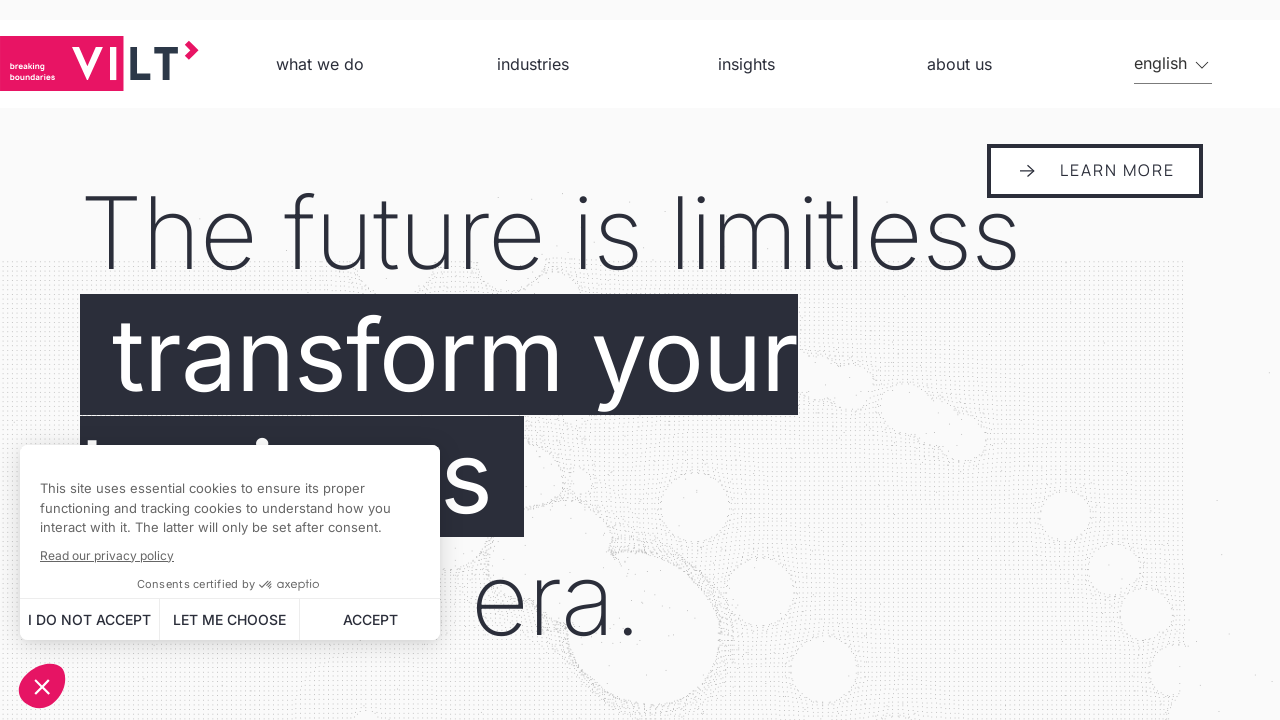

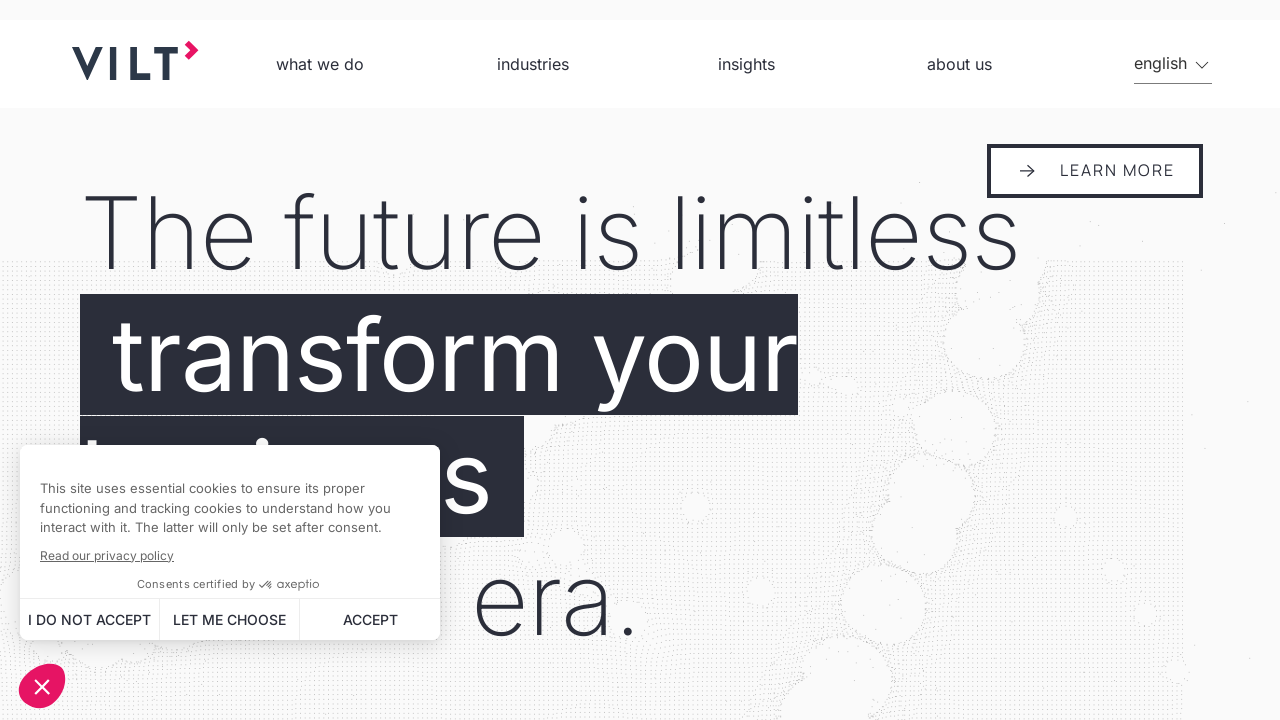